Tests the FAQ section by clicking on questions and verifying that the corresponding answers are displayed correctly

Starting URL: https://qa-scooter.praktikum-services.ru/

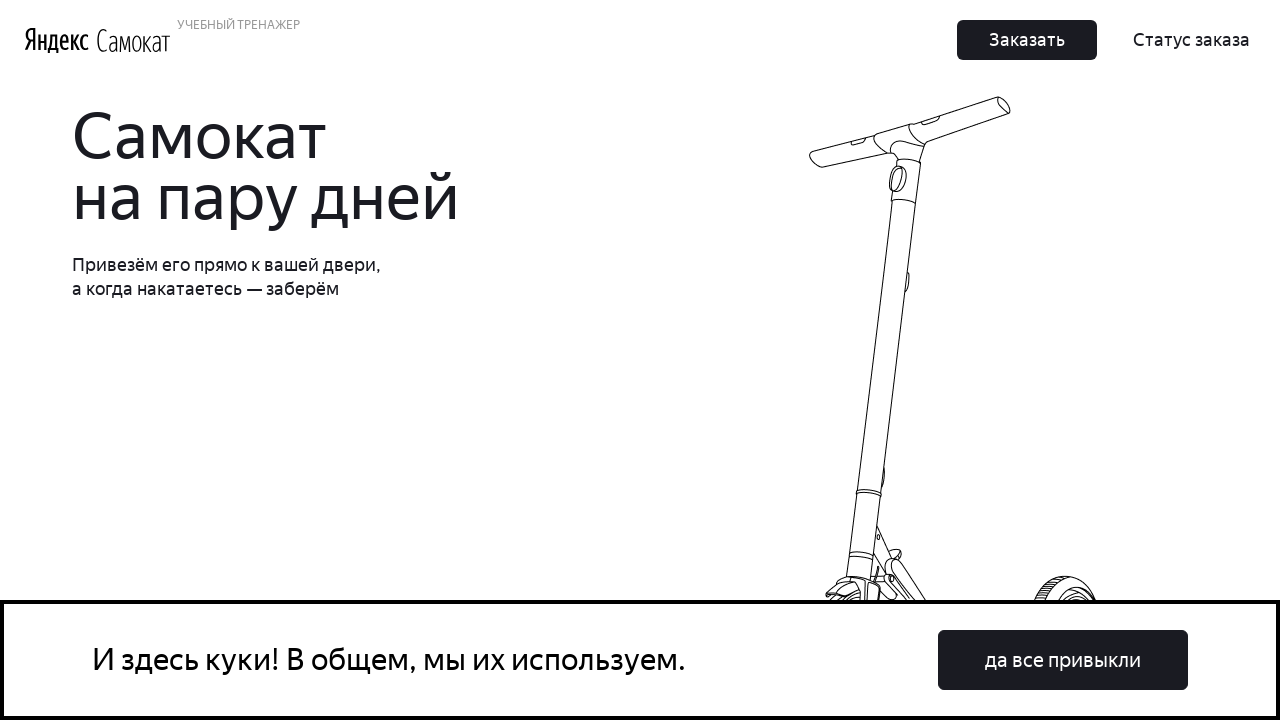

Scrolled to FAQ section 'Вопросы о важном'
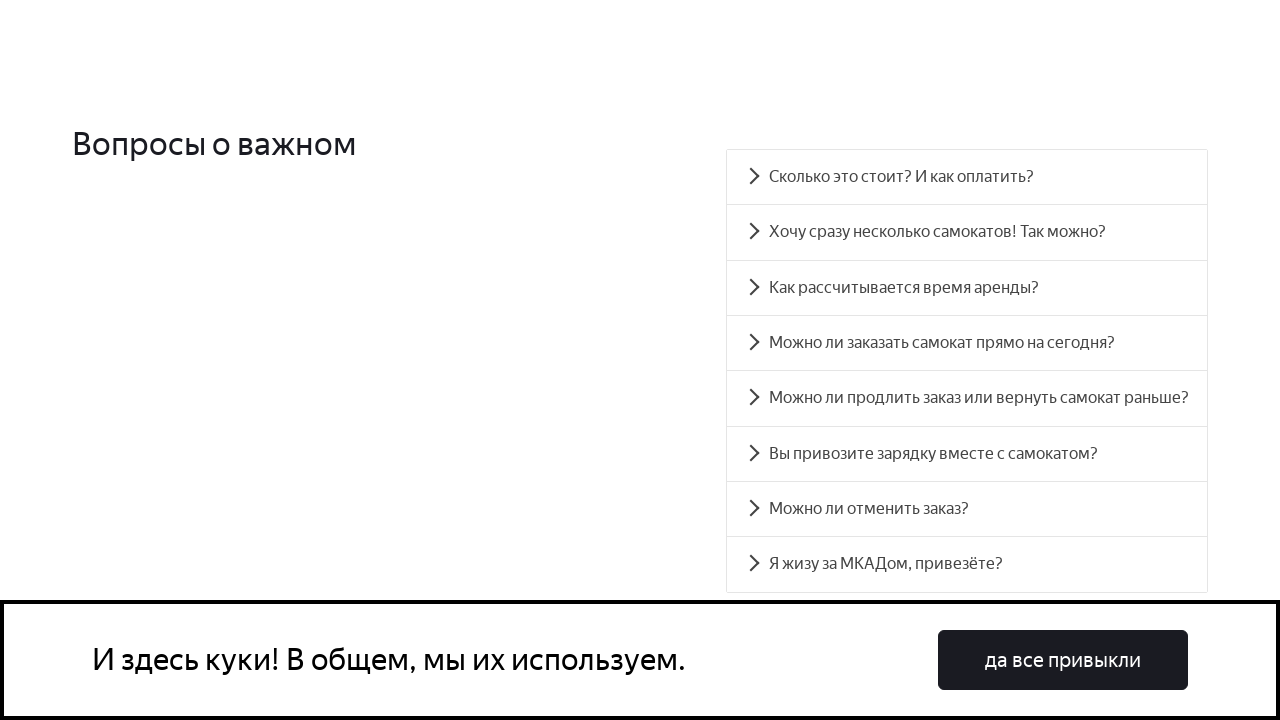

Clicked on FAQ question 0 at (967, 177) on #accordion__heading-0
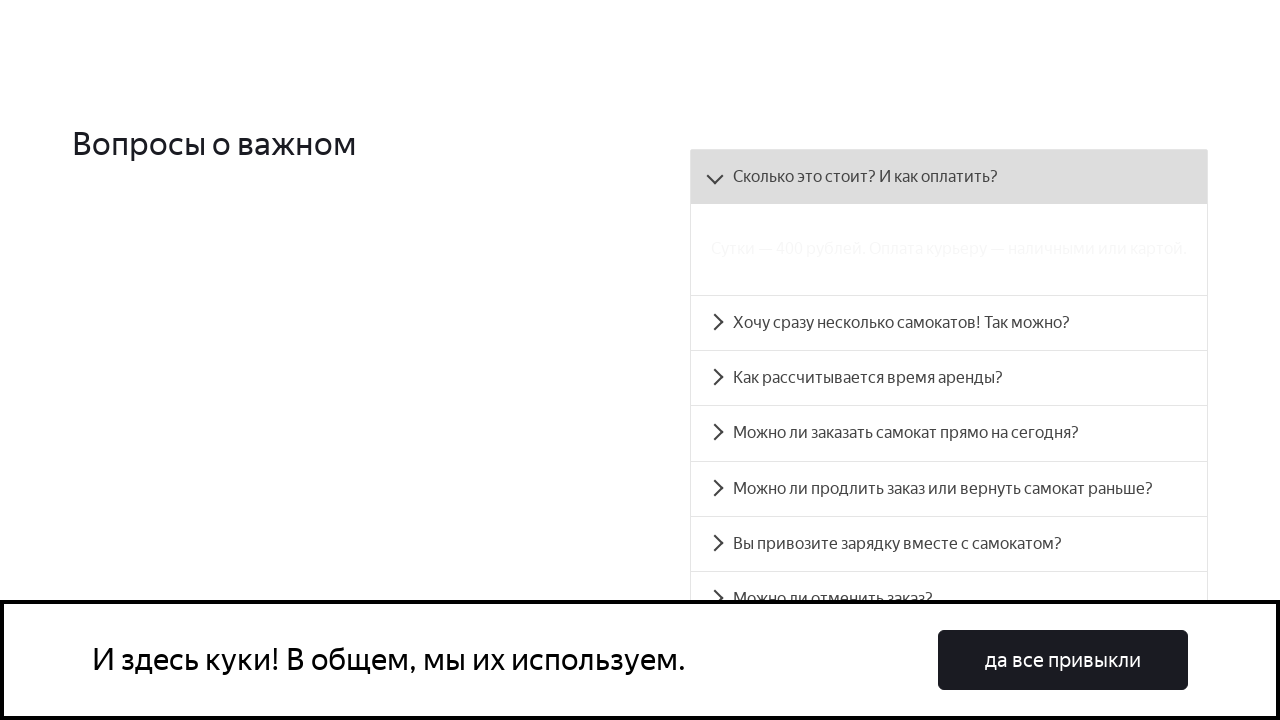

Answer panel 0 became visible
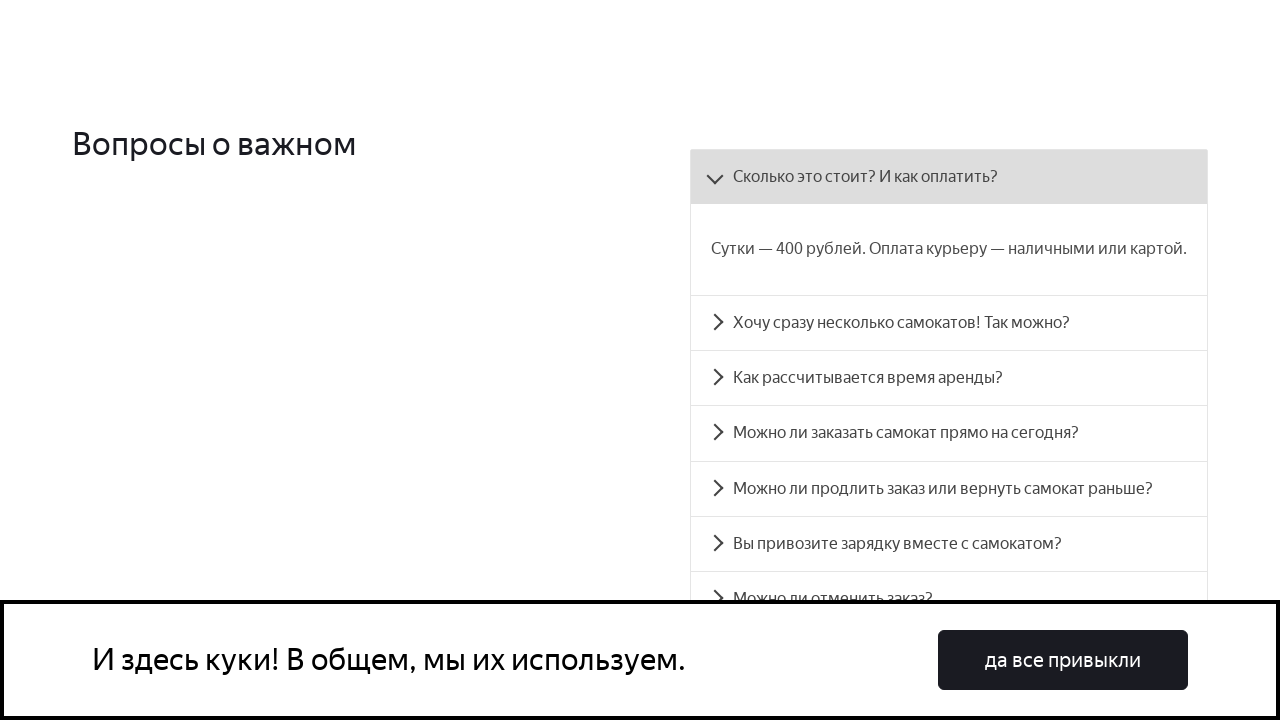

Clicked on FAQ question 1 at (949, 323) on #accordion__heading-1
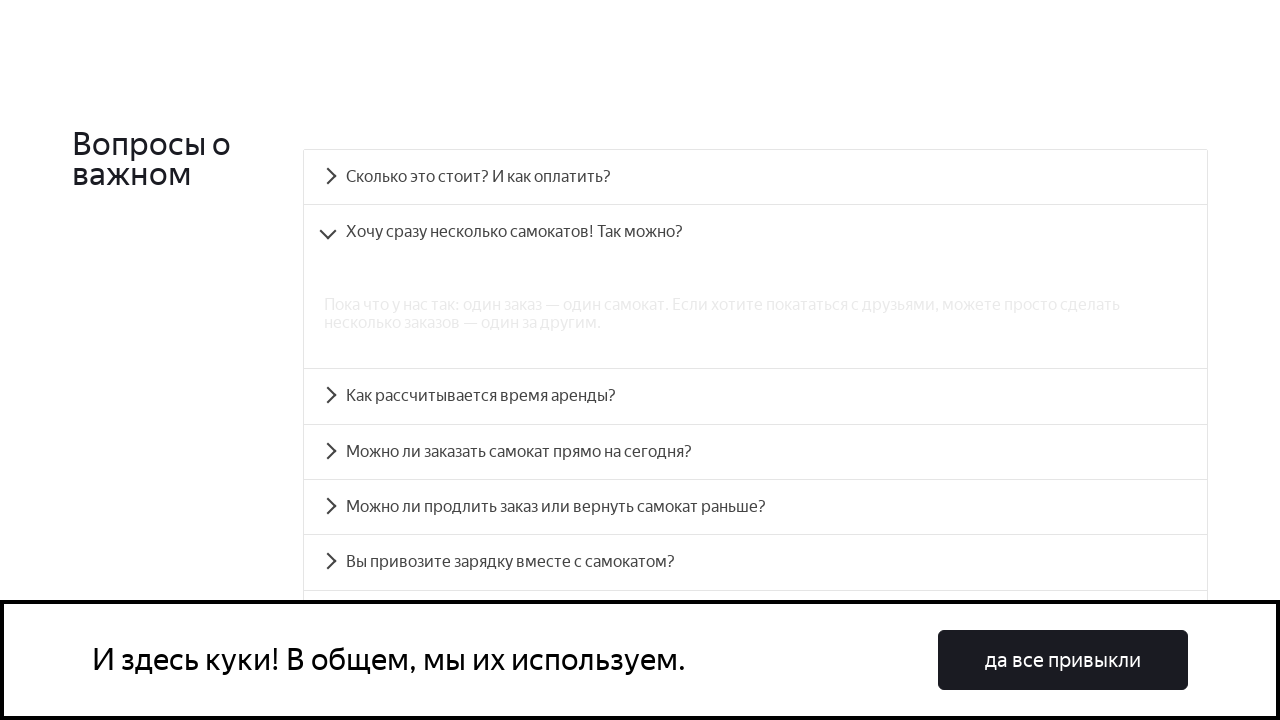

Answer panel 1 became visible
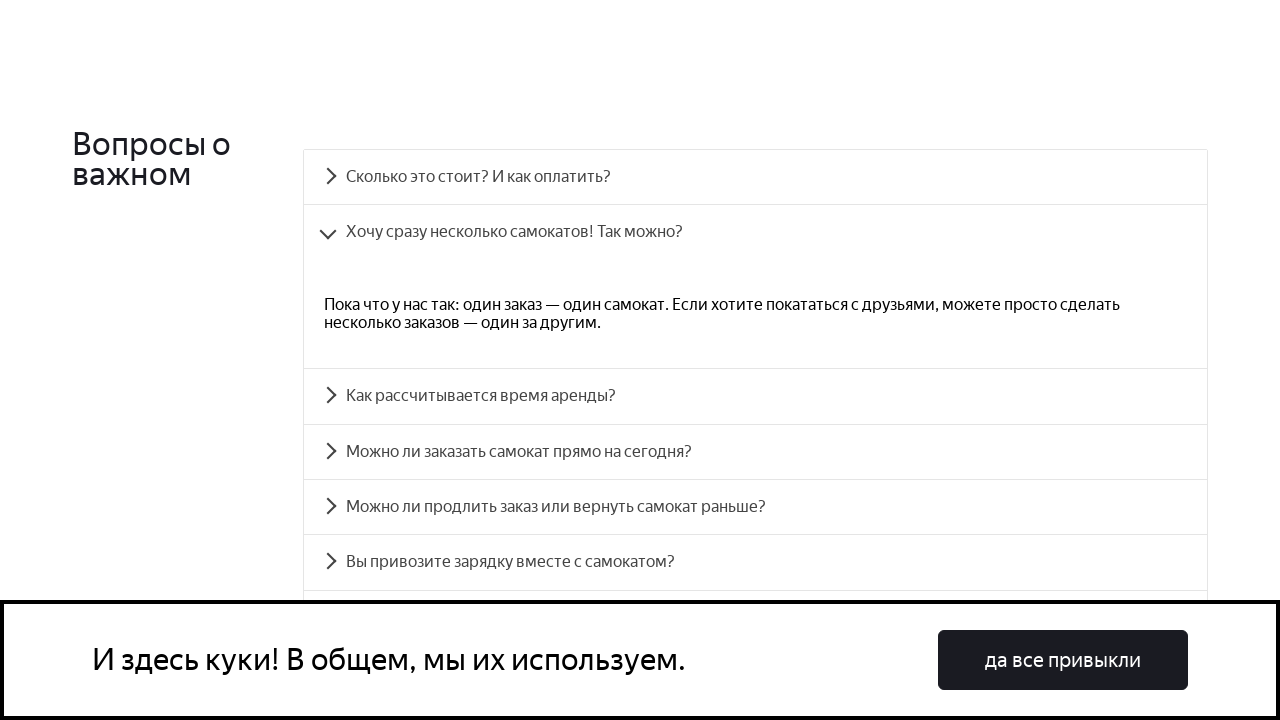

Clicked on FAQ question 2 at (755, 396) on #accordion__heading-2
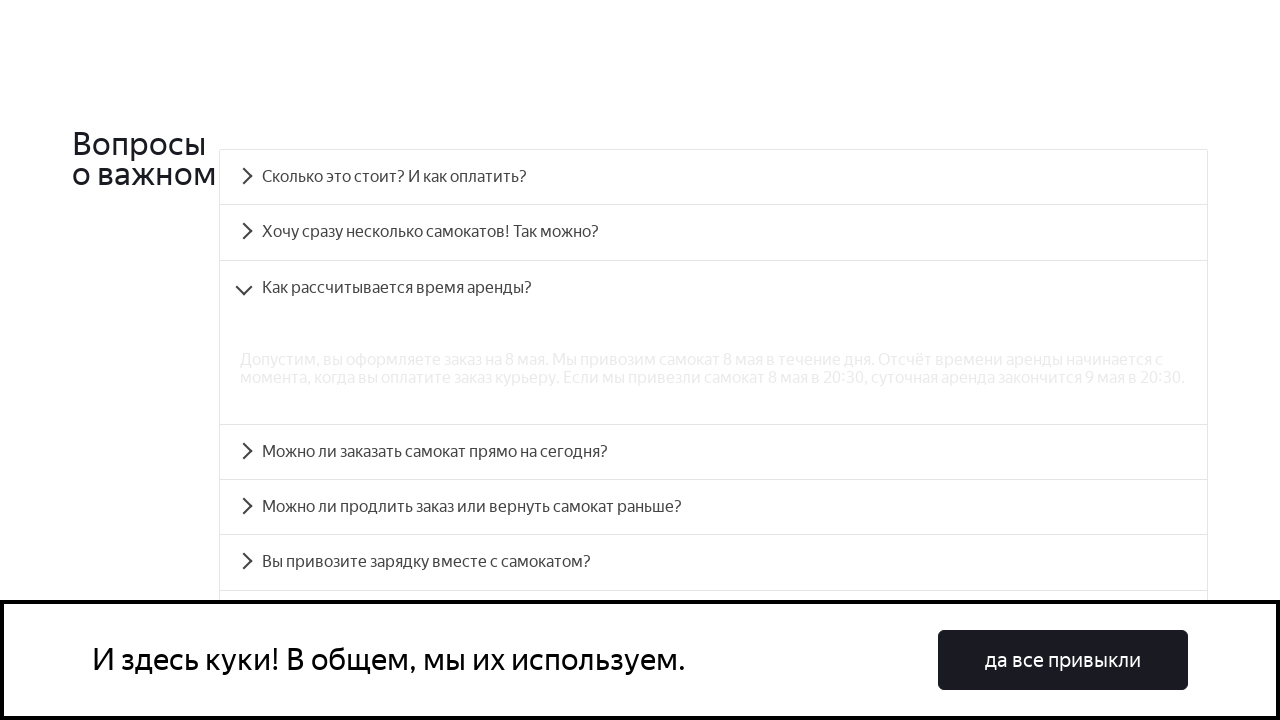

Answer panel 2 became visible
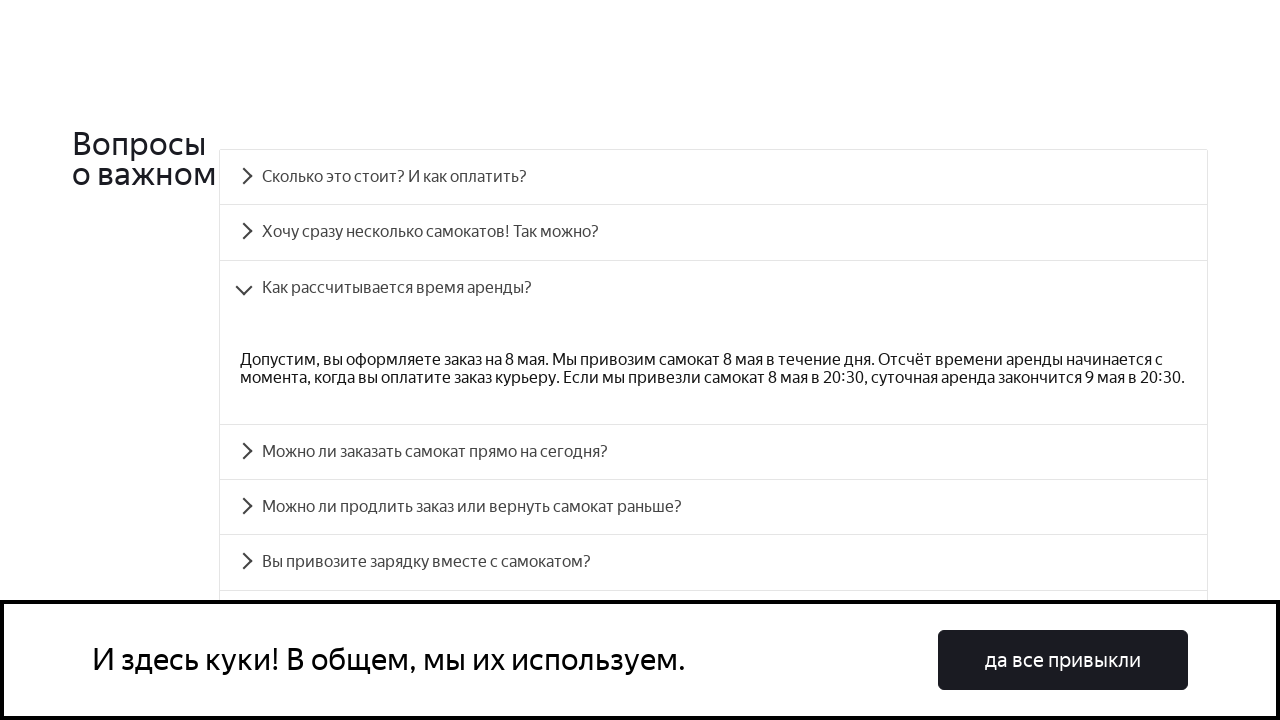

Clicked on FAQ question 3 at (714, 452) on #accordion__heading-3
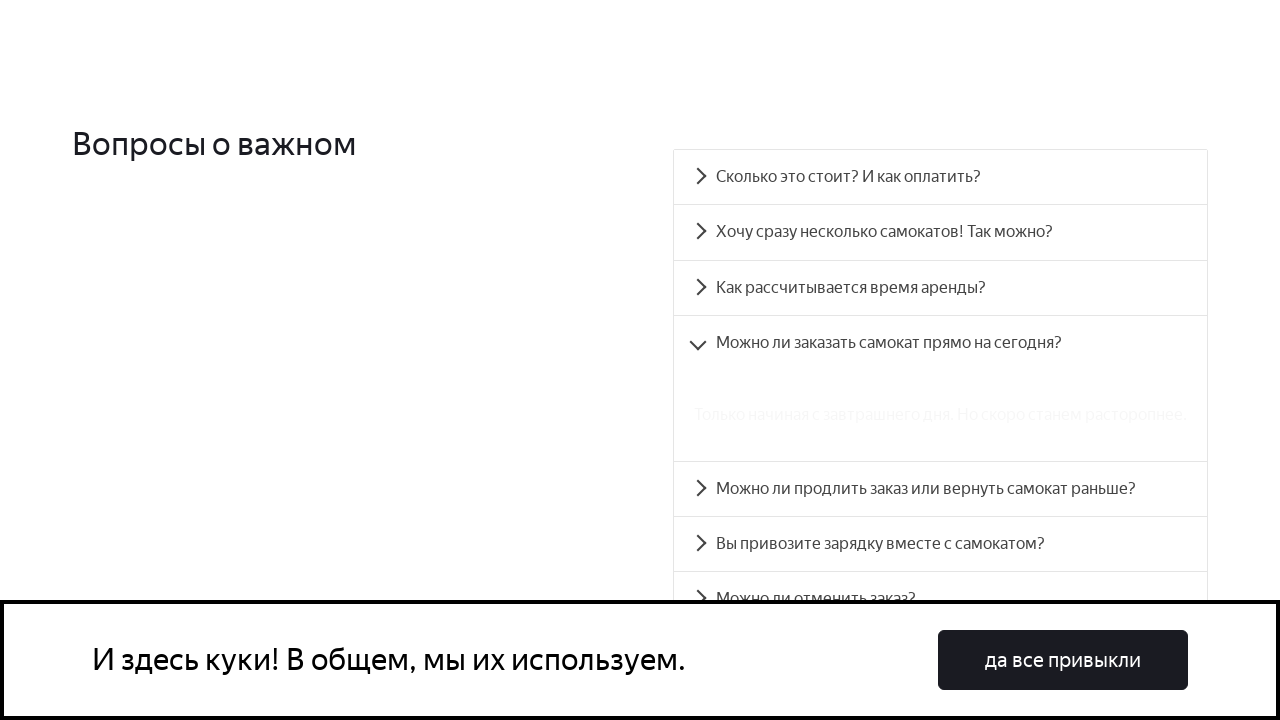

Answer panel 3 became visible
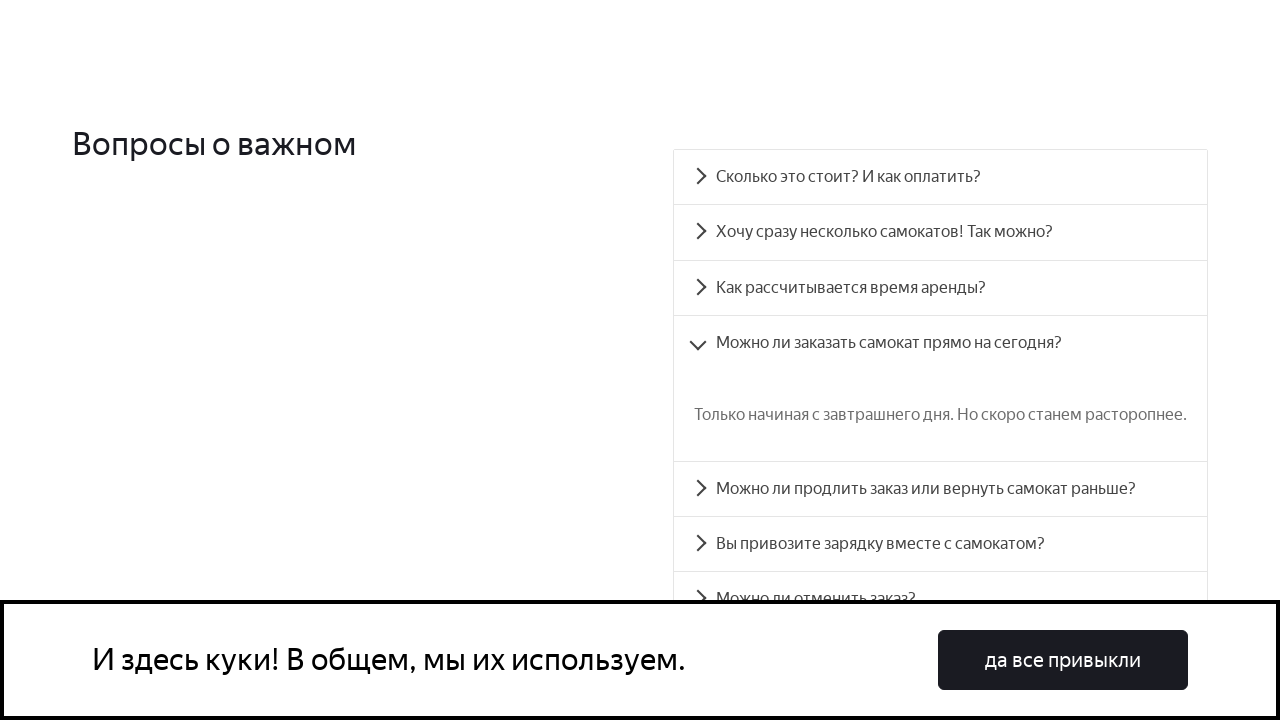

Clicked on FAQ question 4 at (940, 489) on #accordion__heading-4
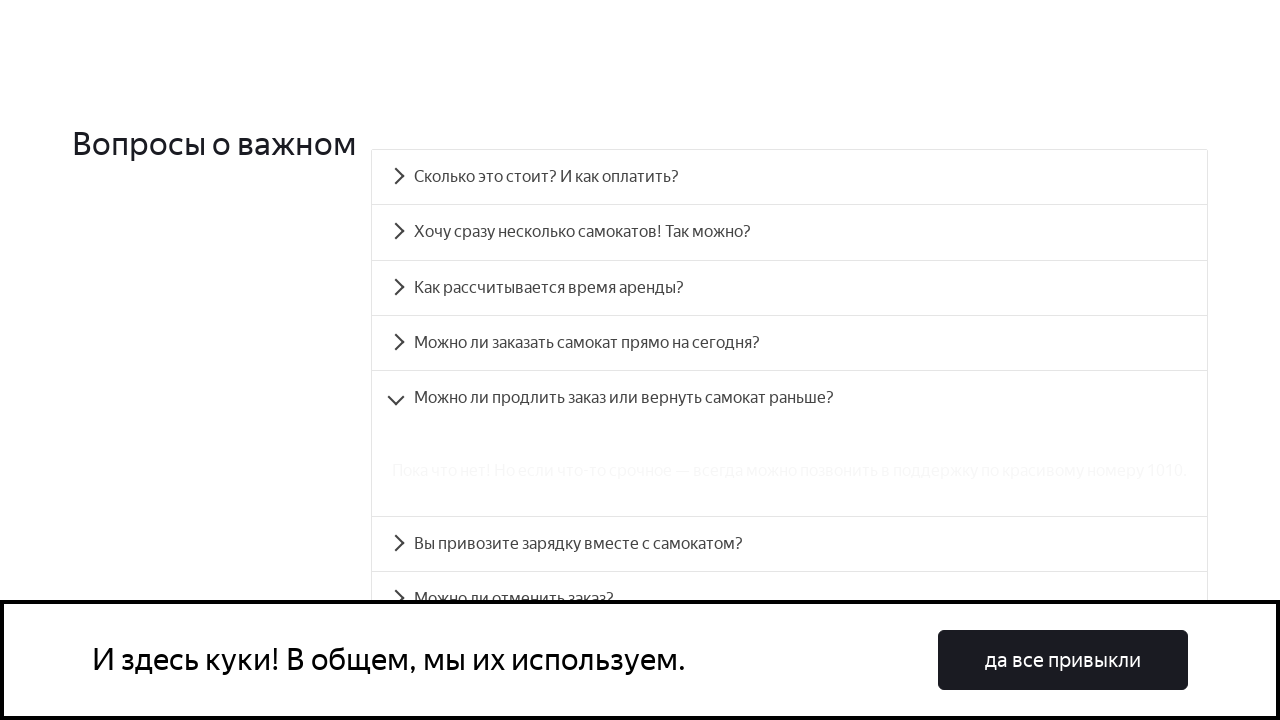

Answer panel 4 became visible
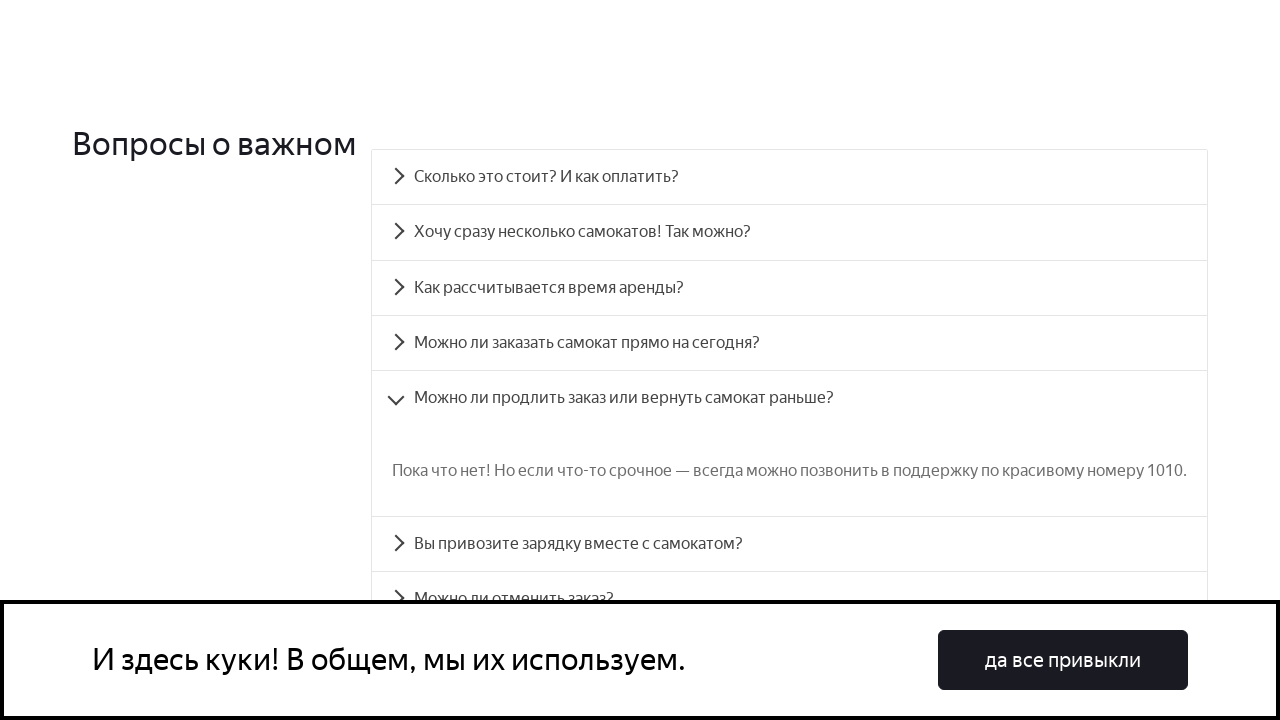

Clicked on FAQ question 5 at (790, 544) on #accordion__heading-5
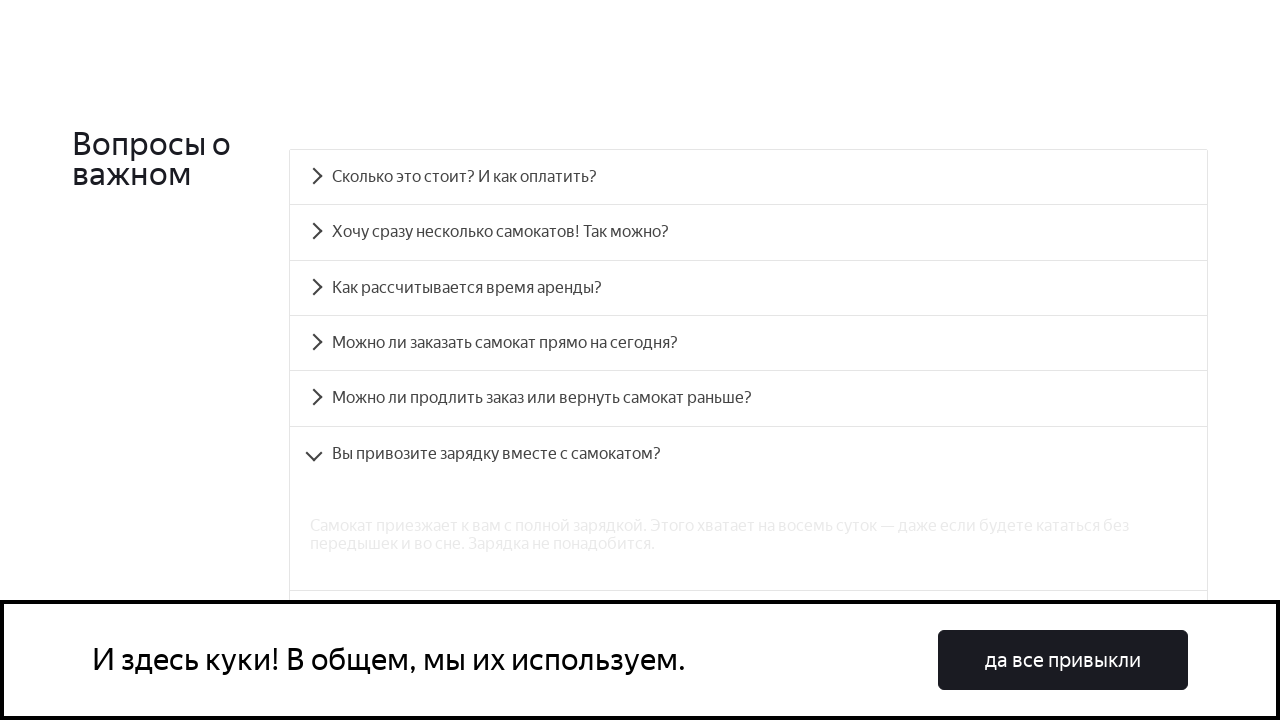

Answer panel 5 became visible
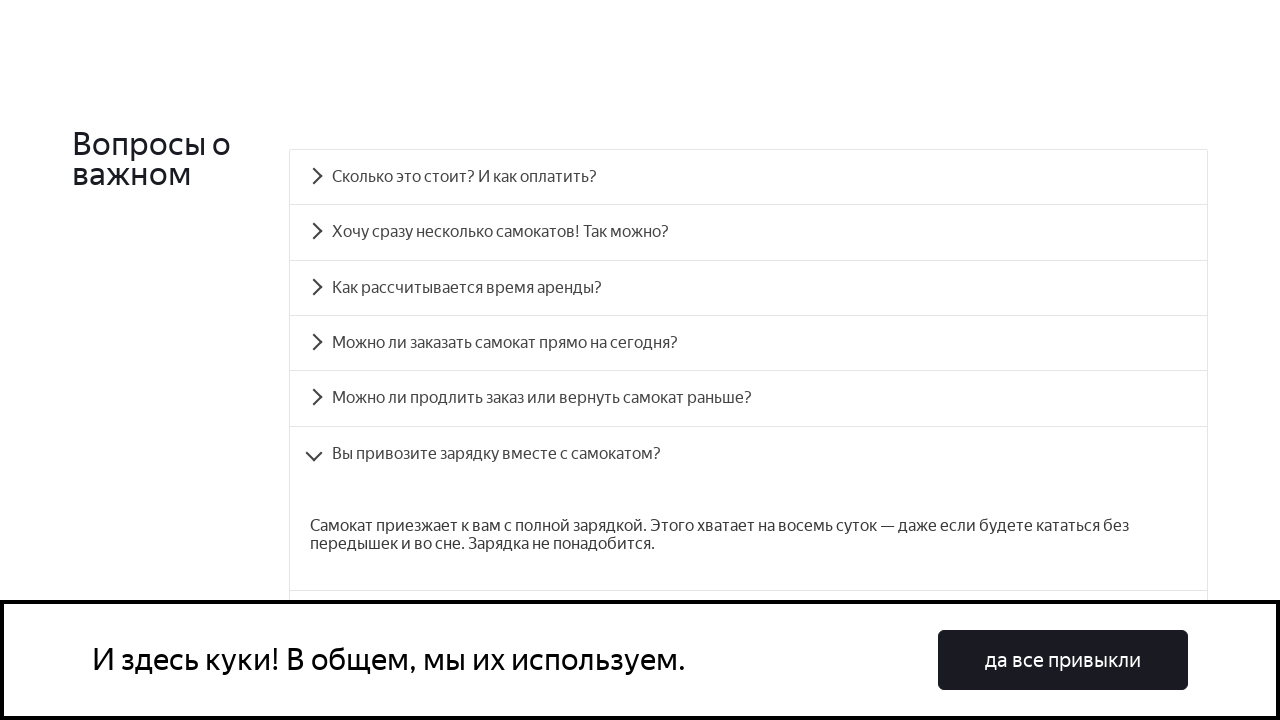

Clicked on FAQ question 6 at (748, 436) on #accordion__heading-6
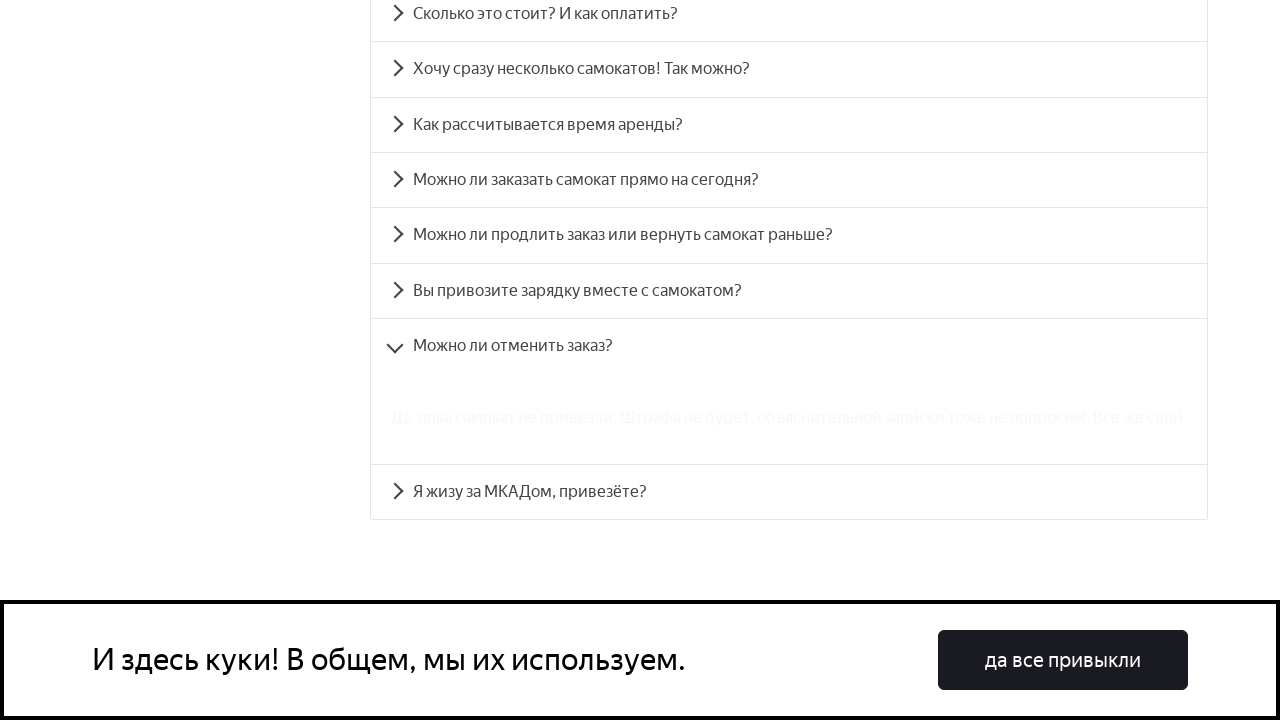

Answer panel 6 became visible
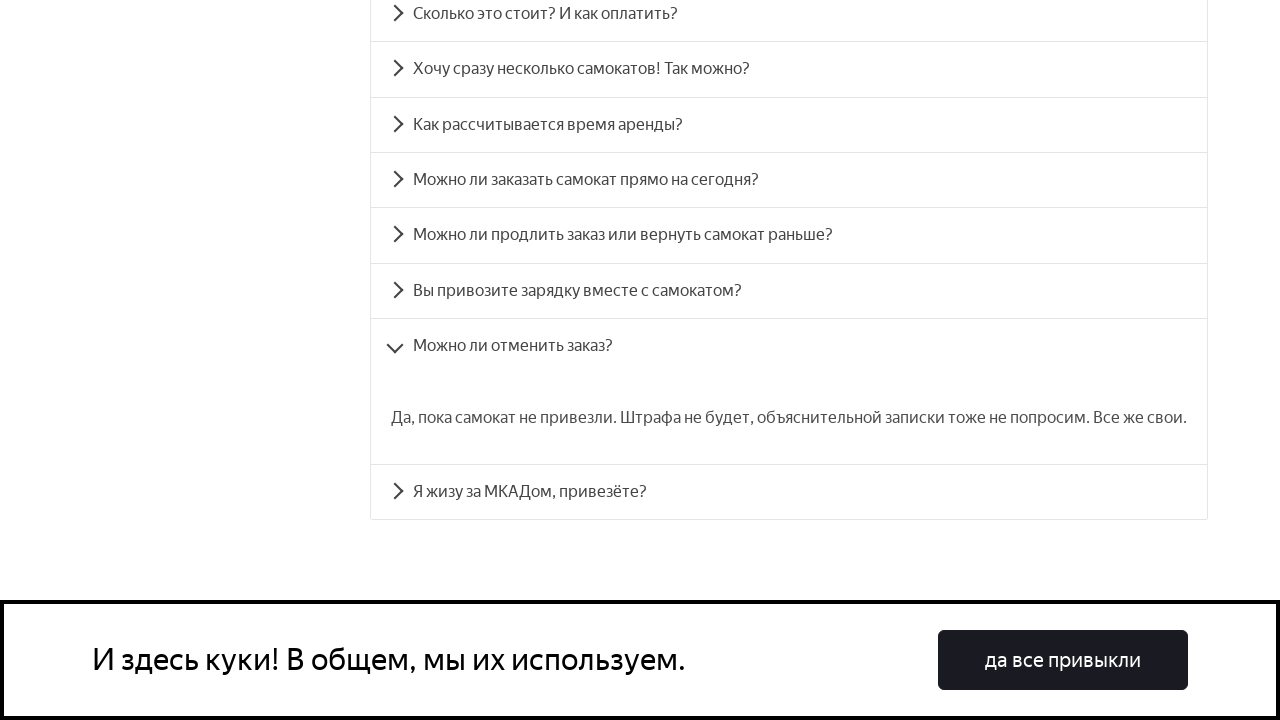

Clicked on FAQ question 7 at (789, 492) on #accordion__heading-7
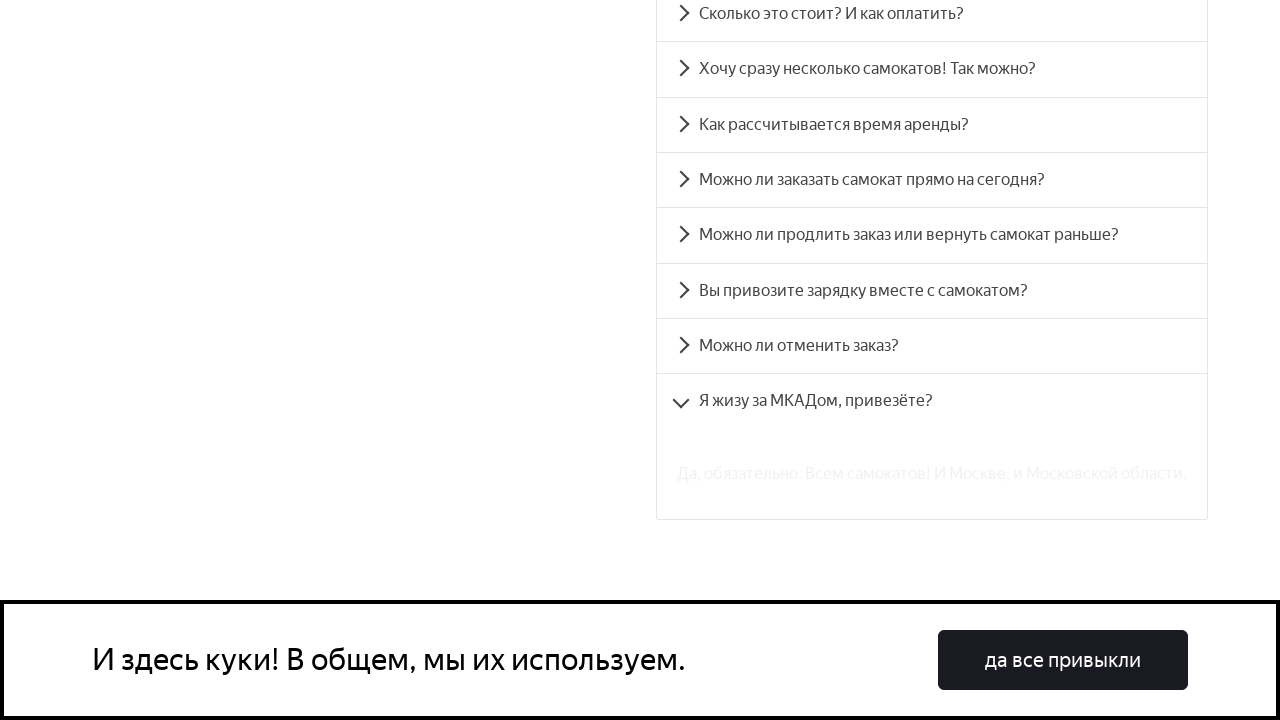

Answer panel 7 became visible
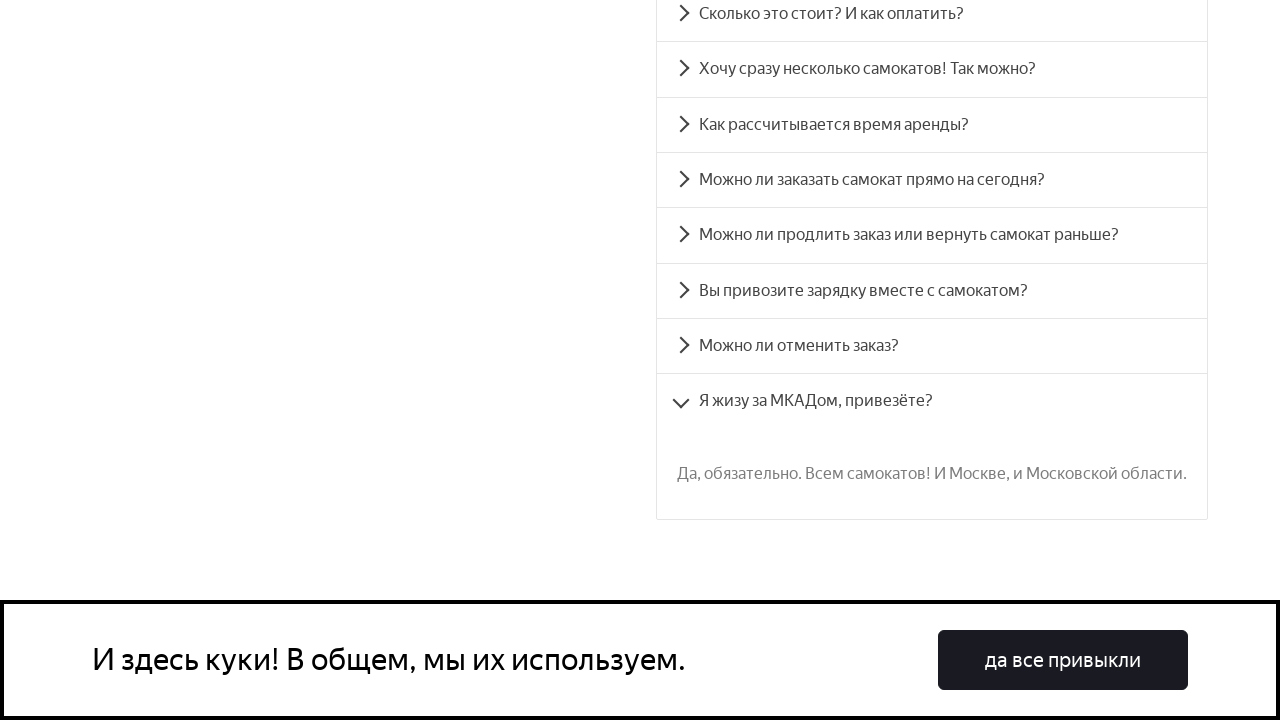

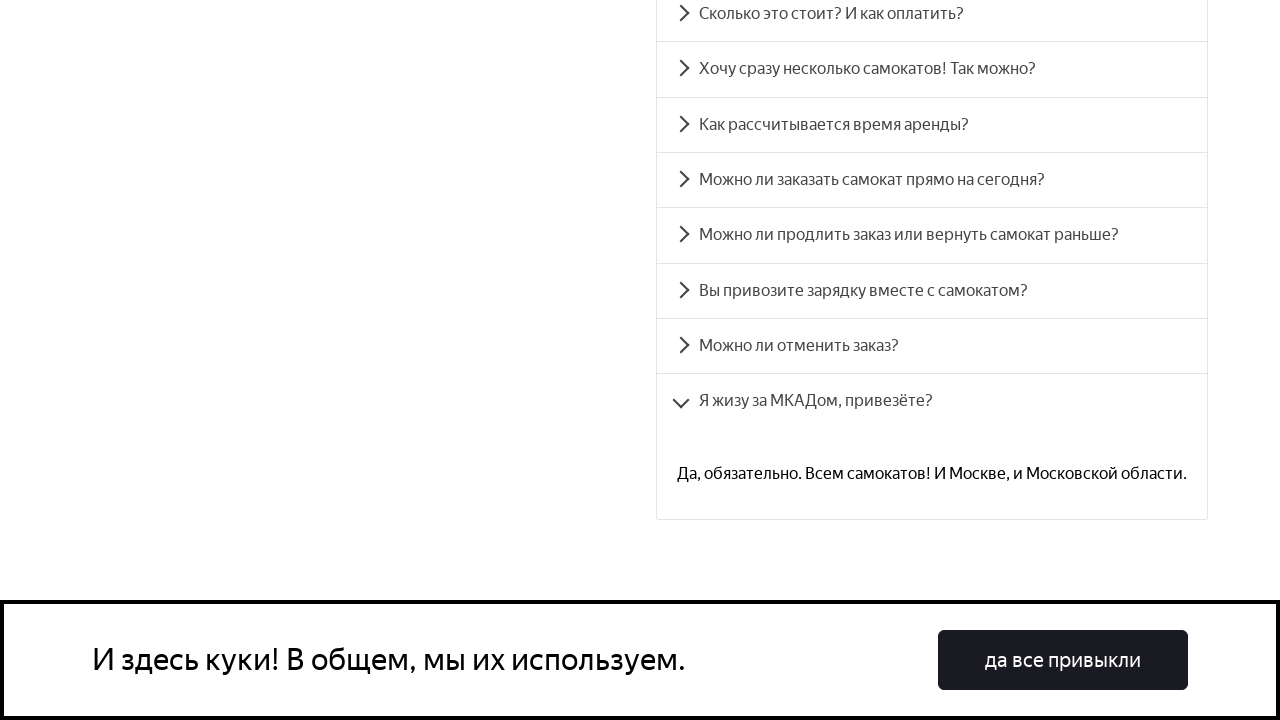